Tests dynamic controls on a webpage by clicking a checkbox, removing it, and then adding it back while verifying the status messages

Starting URL: http://the-internet.herokuapp.com/dynamic_controls

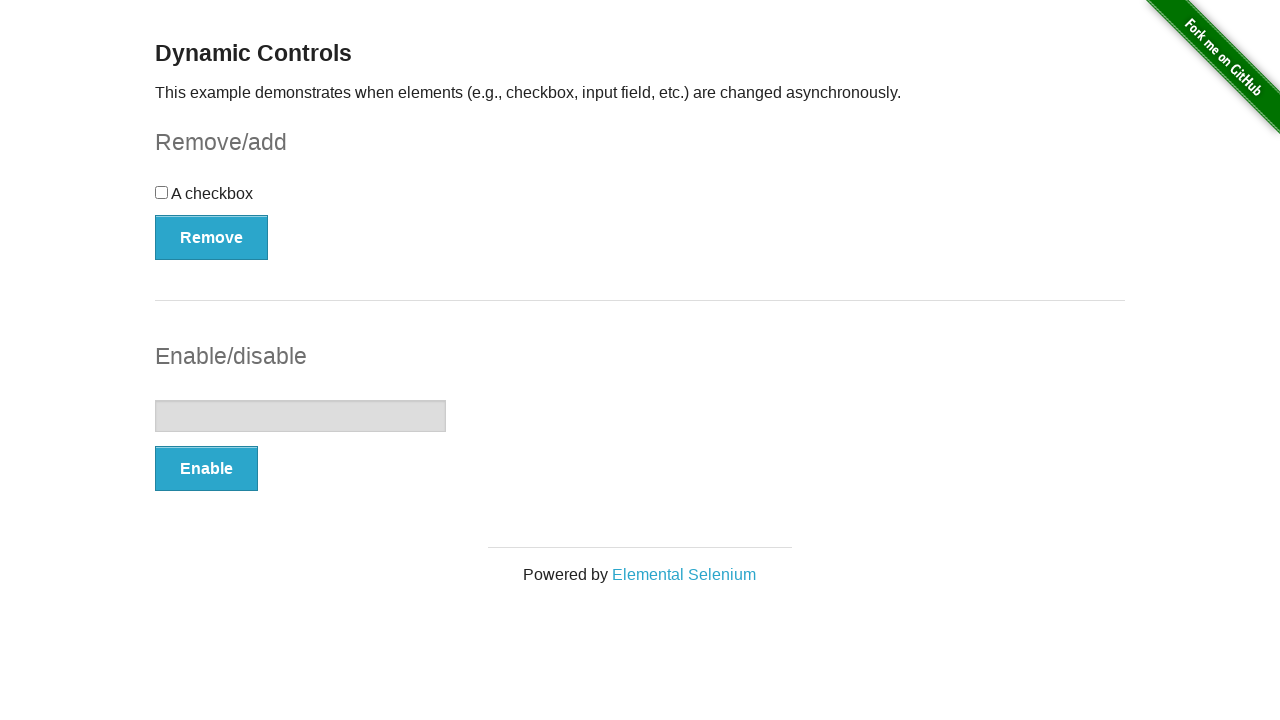

Clicked the checkbox to select it at (162, 192) on xpath=//div[@id='checkbox']/input
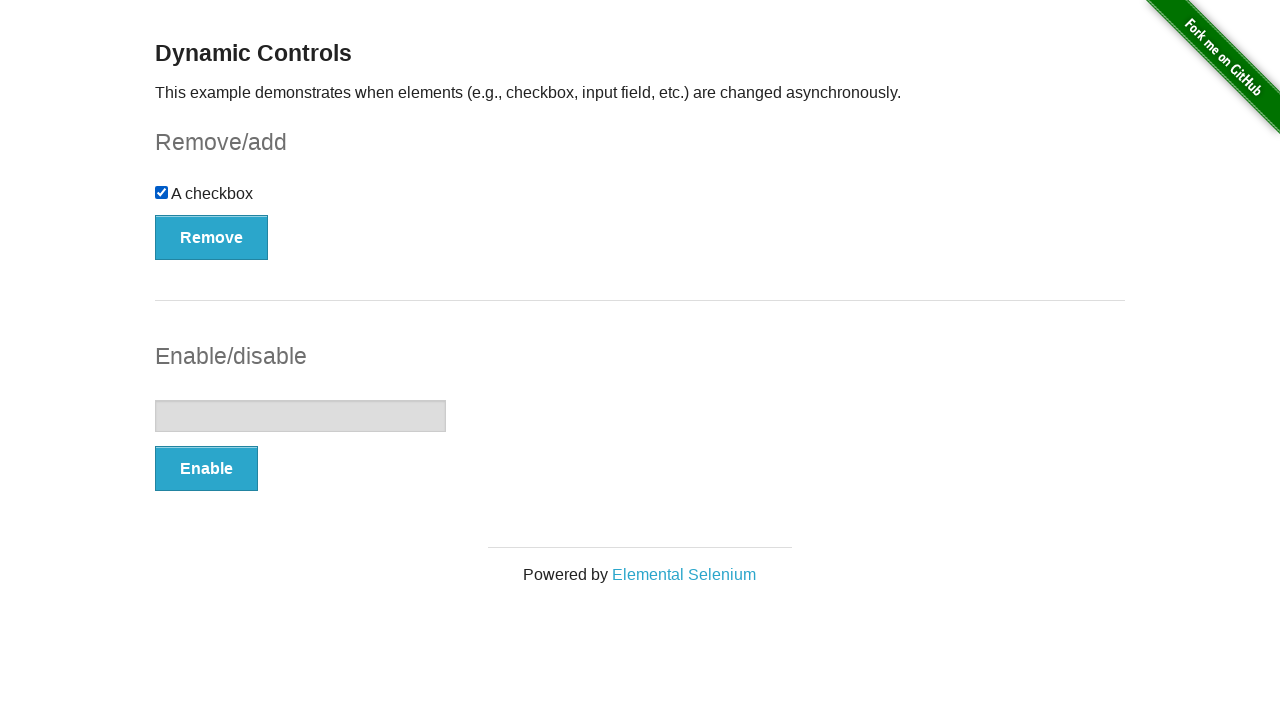

Clicked the Remove button to remove the checkbox at (212, 237) on xpath=//form[@id='checkbox-example']/button
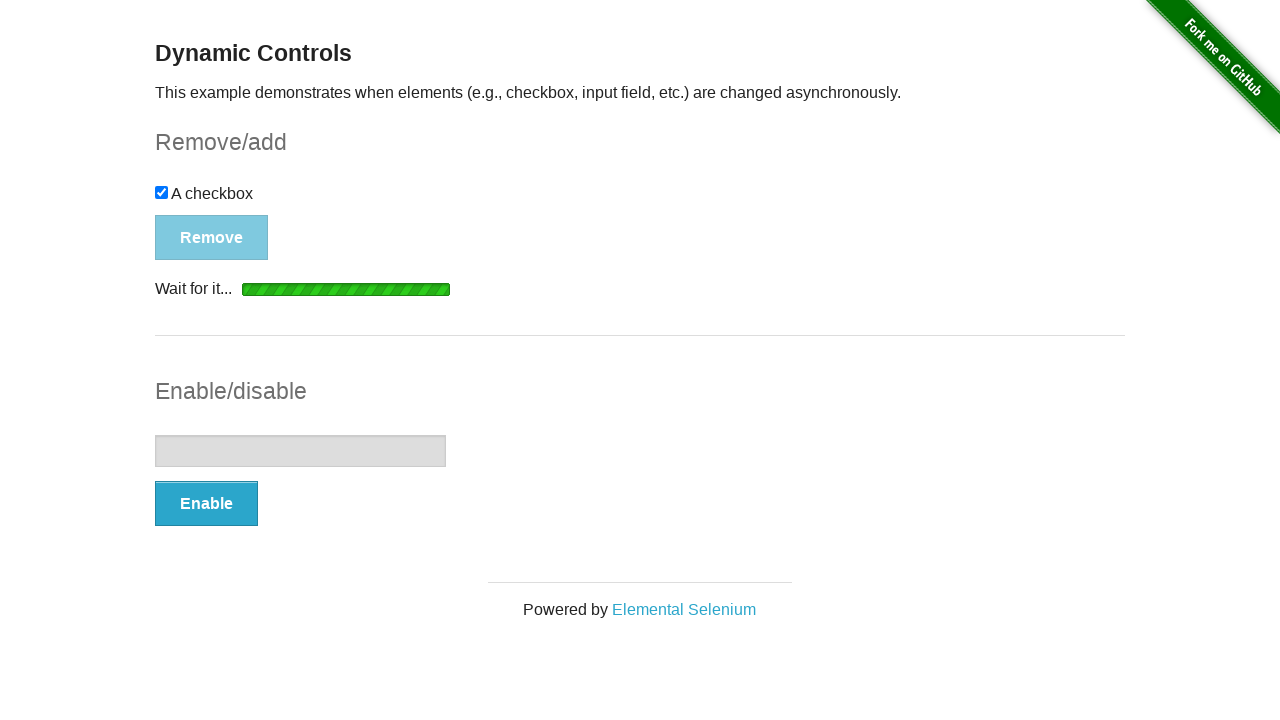

Waited for removal status message to appear
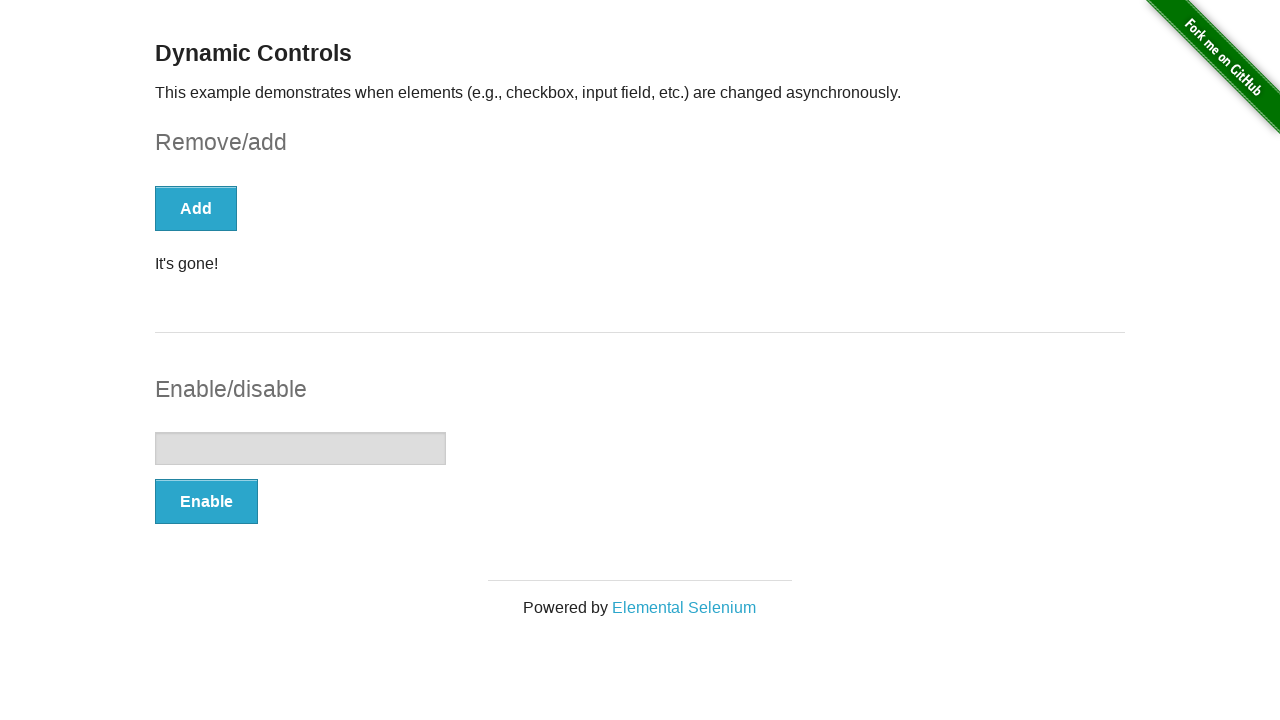

Clicked the Add button to add the checkbox back at (196, 208) on xpath=//form[@id='checkbox-example']/button
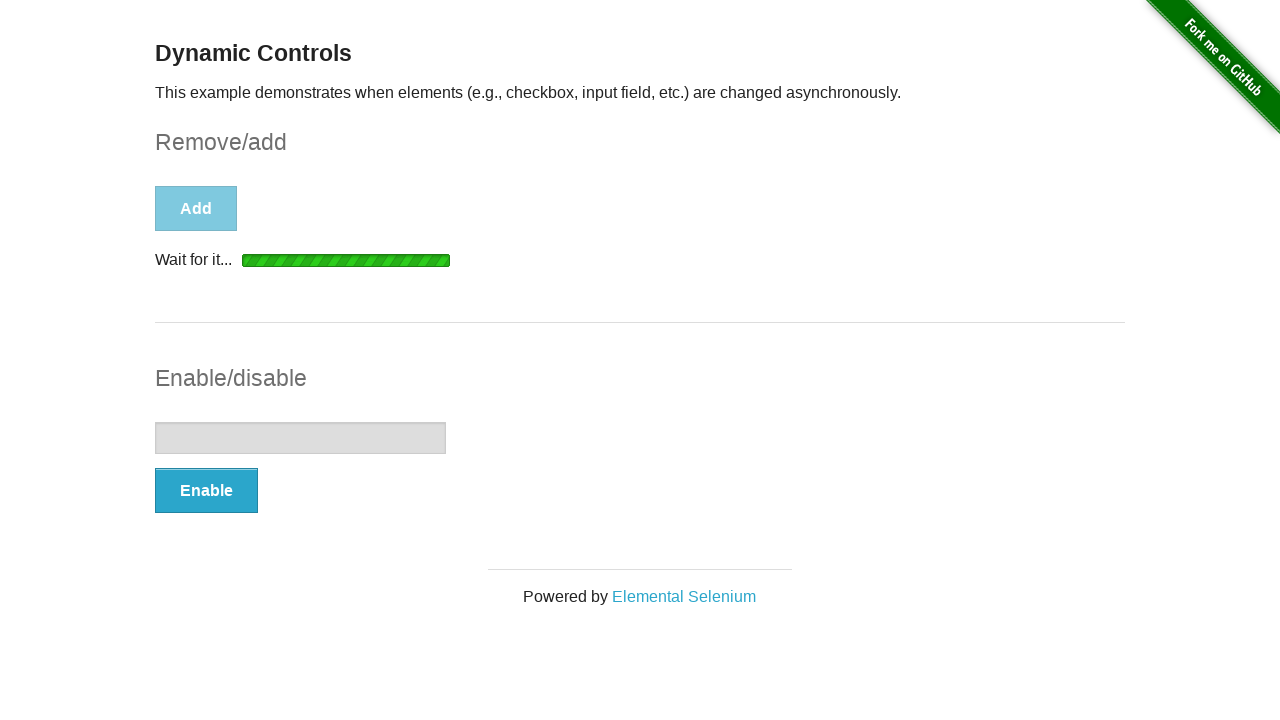

Waited for addition status message to appear
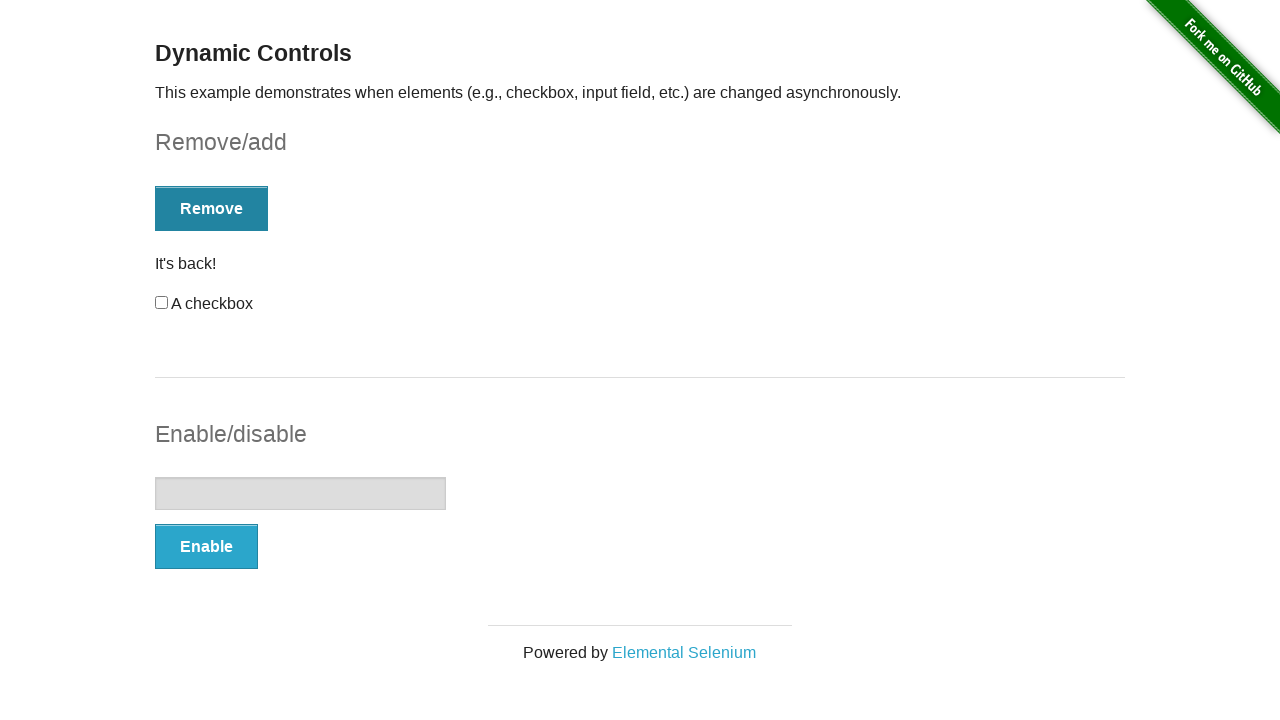

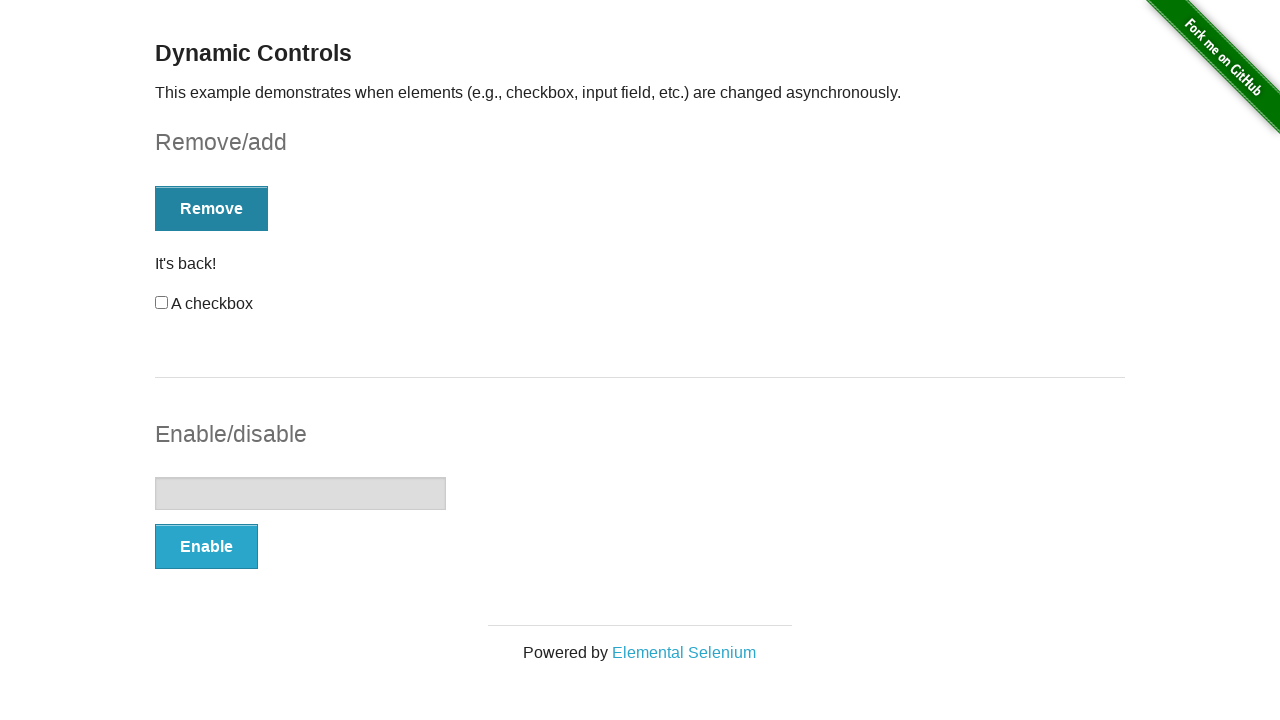